Tests different button click types on demoqa.com including double-click, right-click, and regular click interactions

Starting URL: https://demoqa.com/buttons

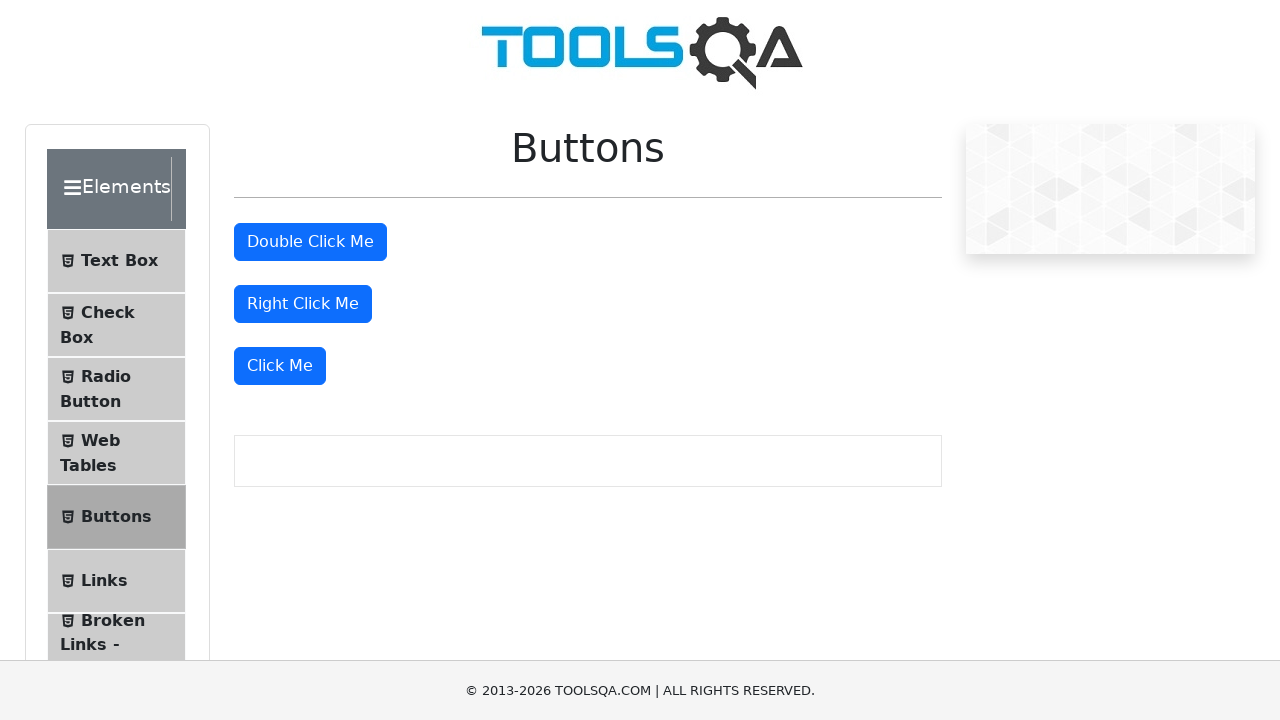

Double-clicked the 'Double Click Me' button at (310, 242) on internal:role=button[name="Double Click Me"i]
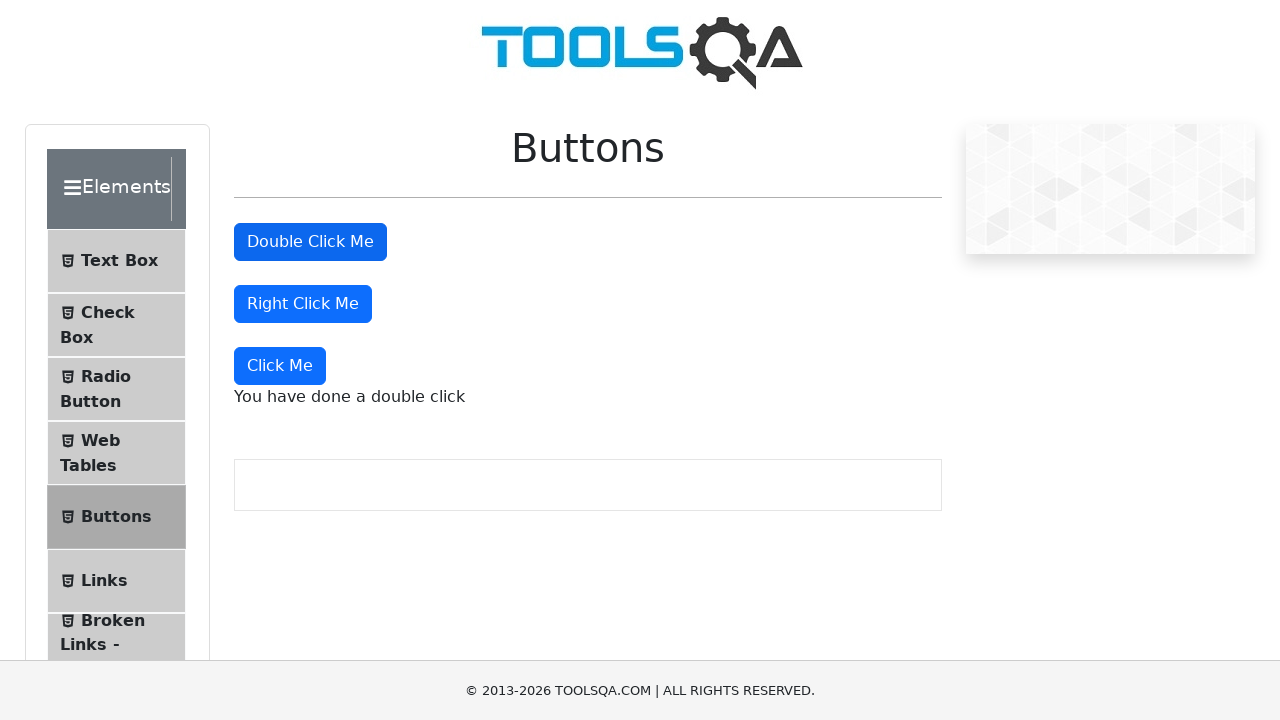

Right-clicked the 'Right Click Me' button at (303, 304) on internal:role=button[name="Right Click Me"i]
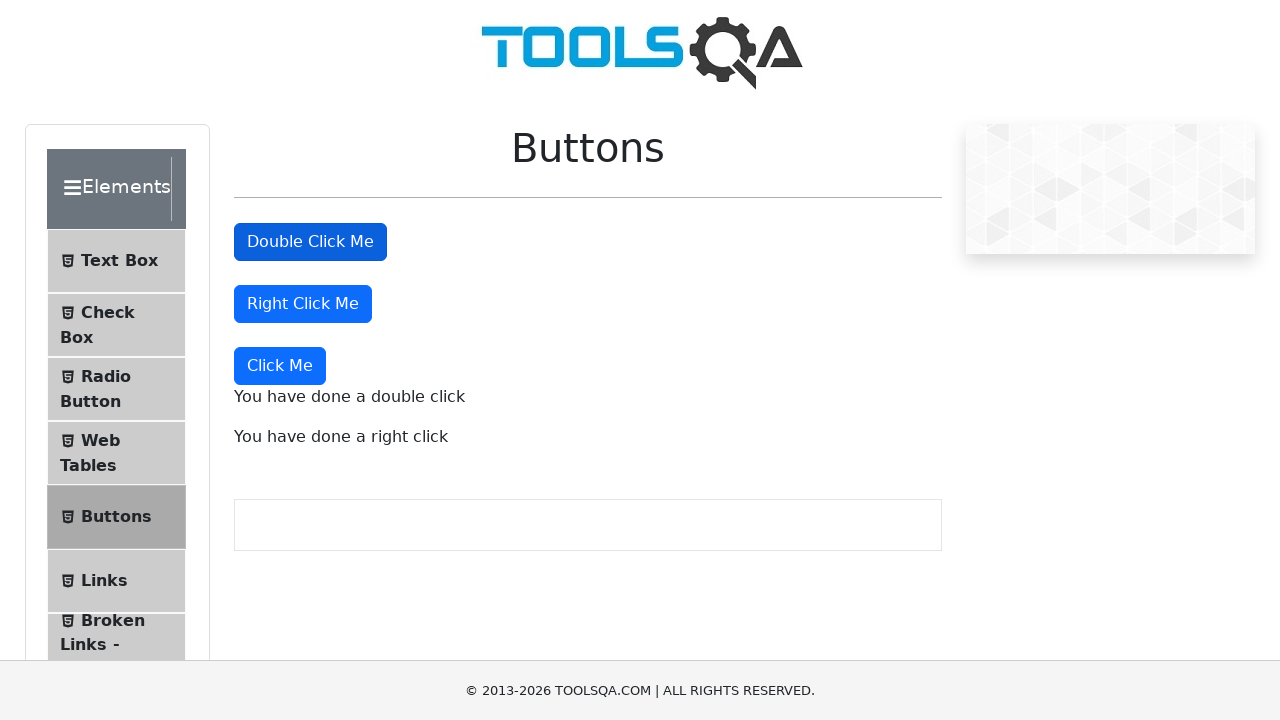

Clicked the first 'Click Me' button at (280, 366) on (//button[normalize-space()='Click Me'])[1]
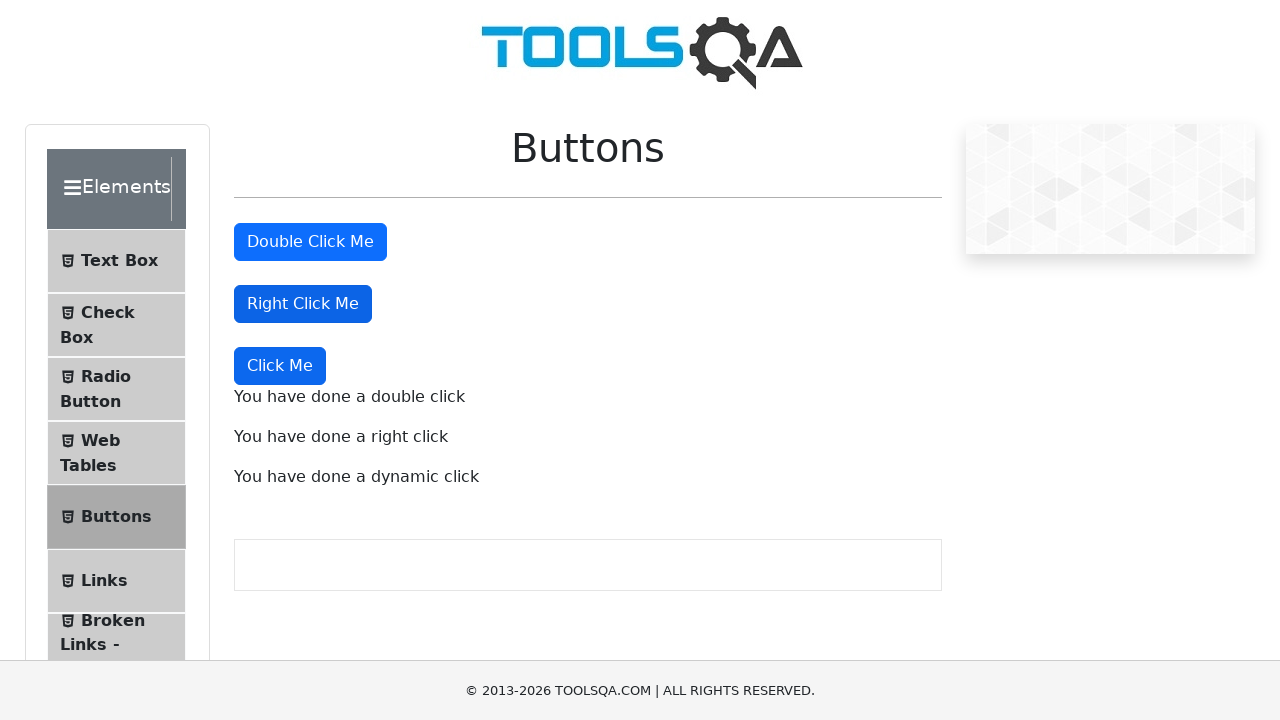

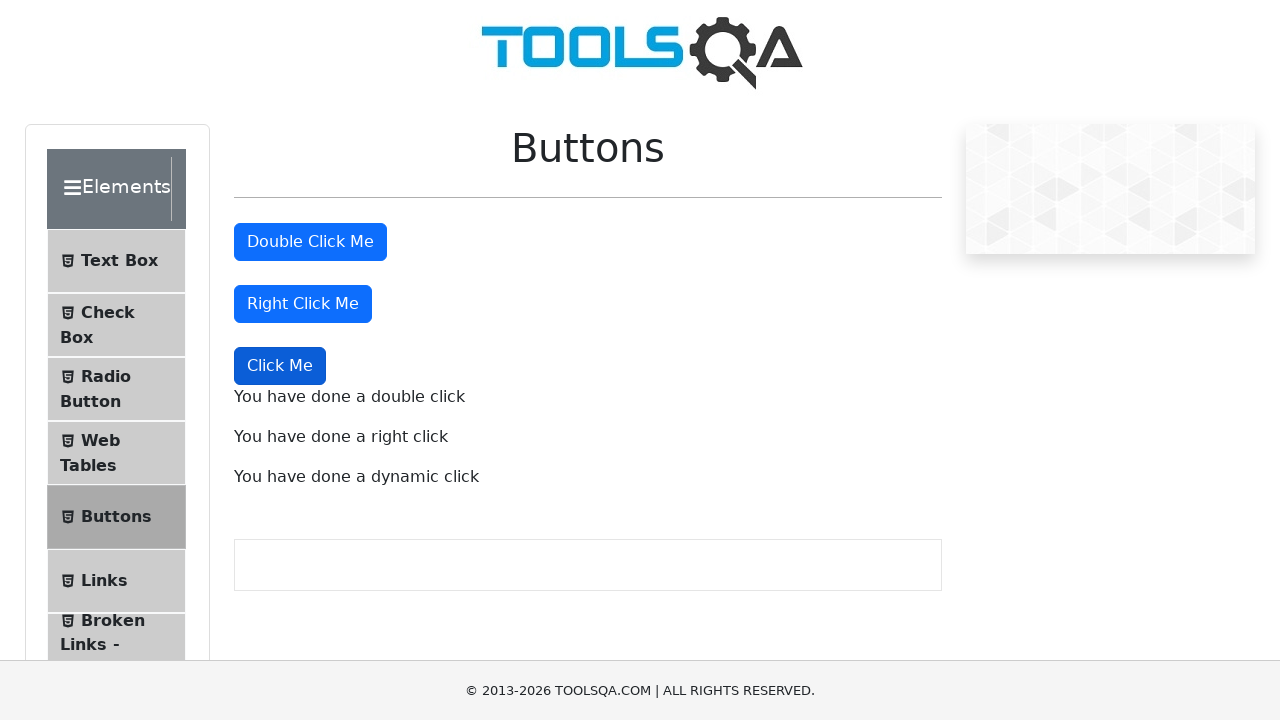